Tests clicking a button with a dynamic ID on the UI Testing Playground site to verify handling of elements with changing identifiers

Starting URL: http://uitestingplayground.com/dynamicid

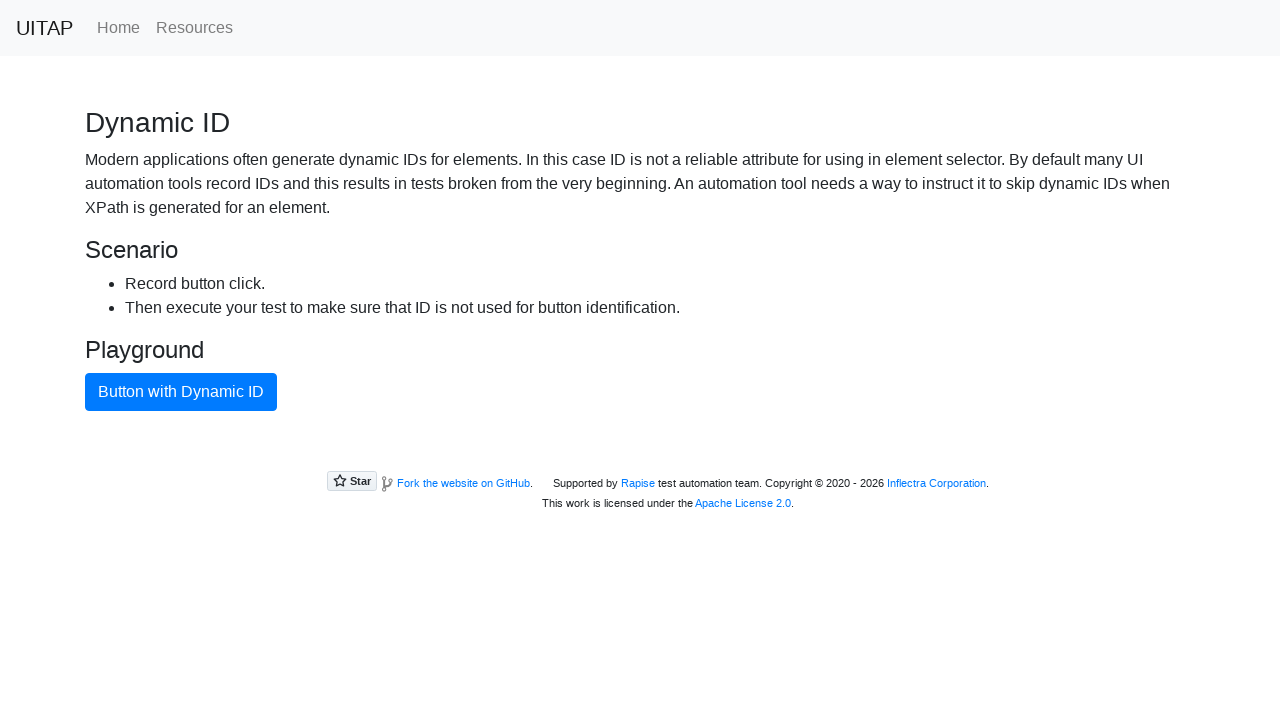

Navigated to UI Testing Playground dynamic ID test page
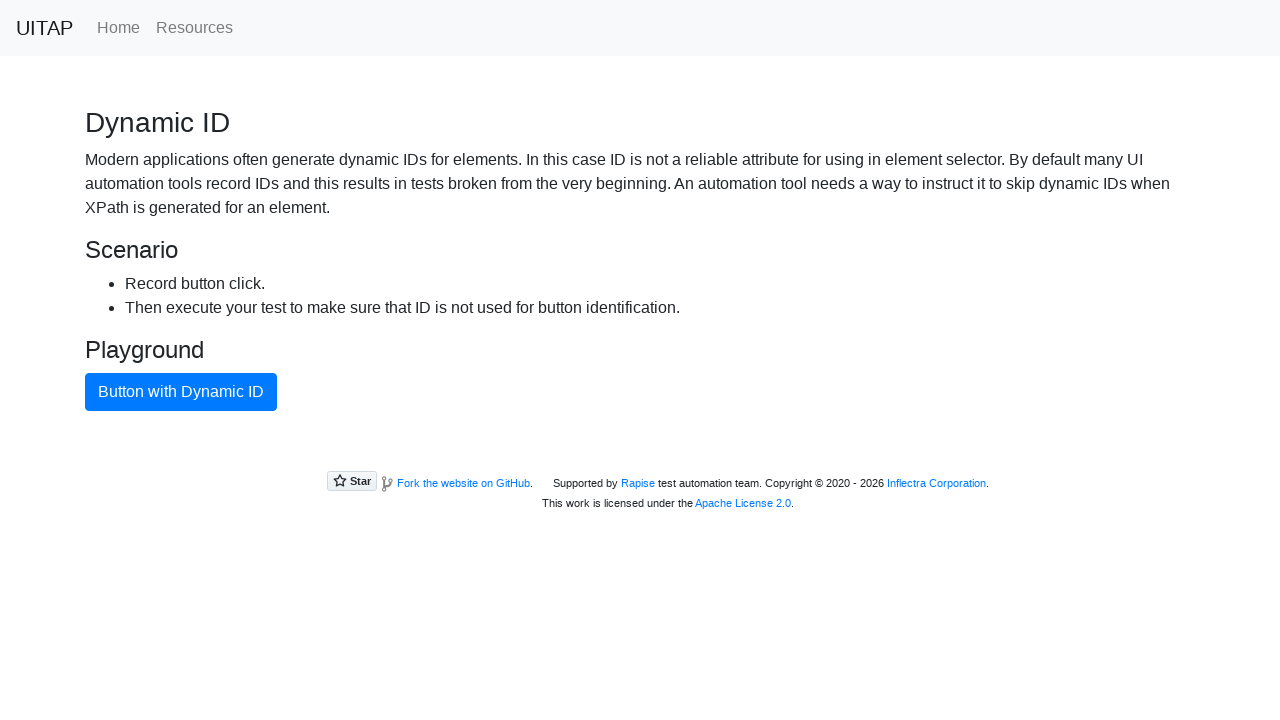

Clicked button with dynamic ID at (181, 392) on xpath=//button[text()="Button with Dynamic ID"]
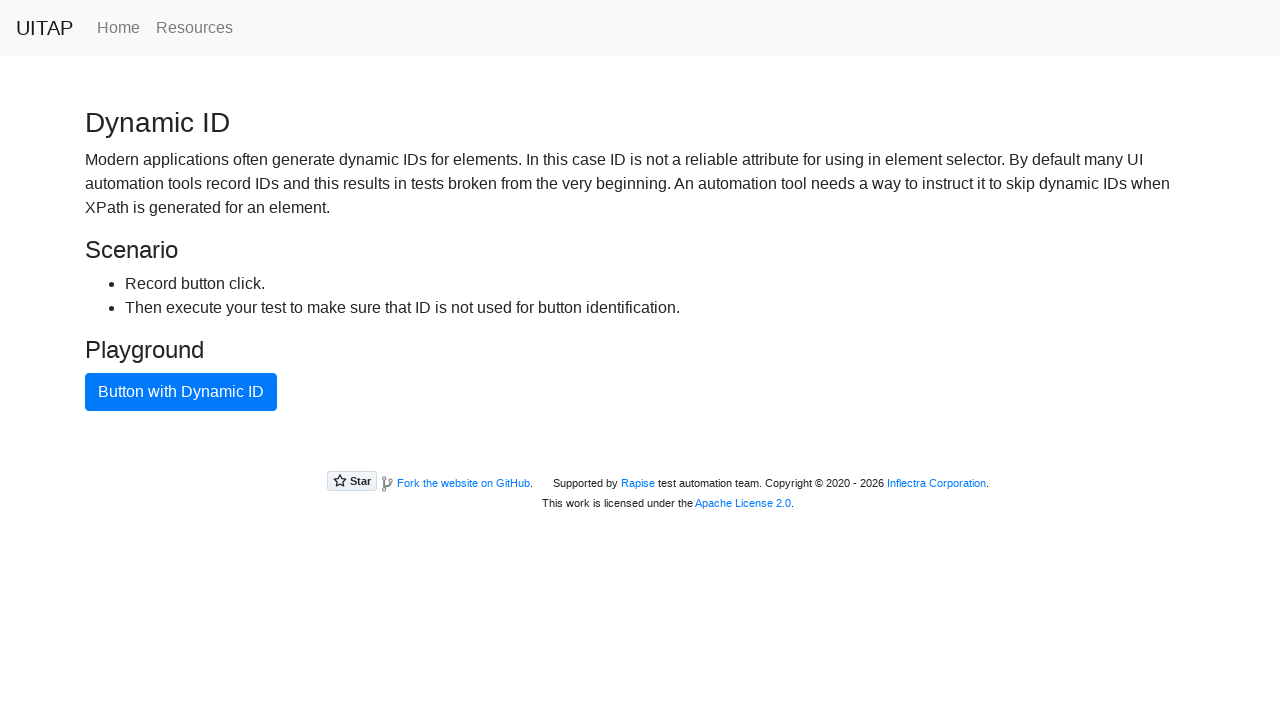

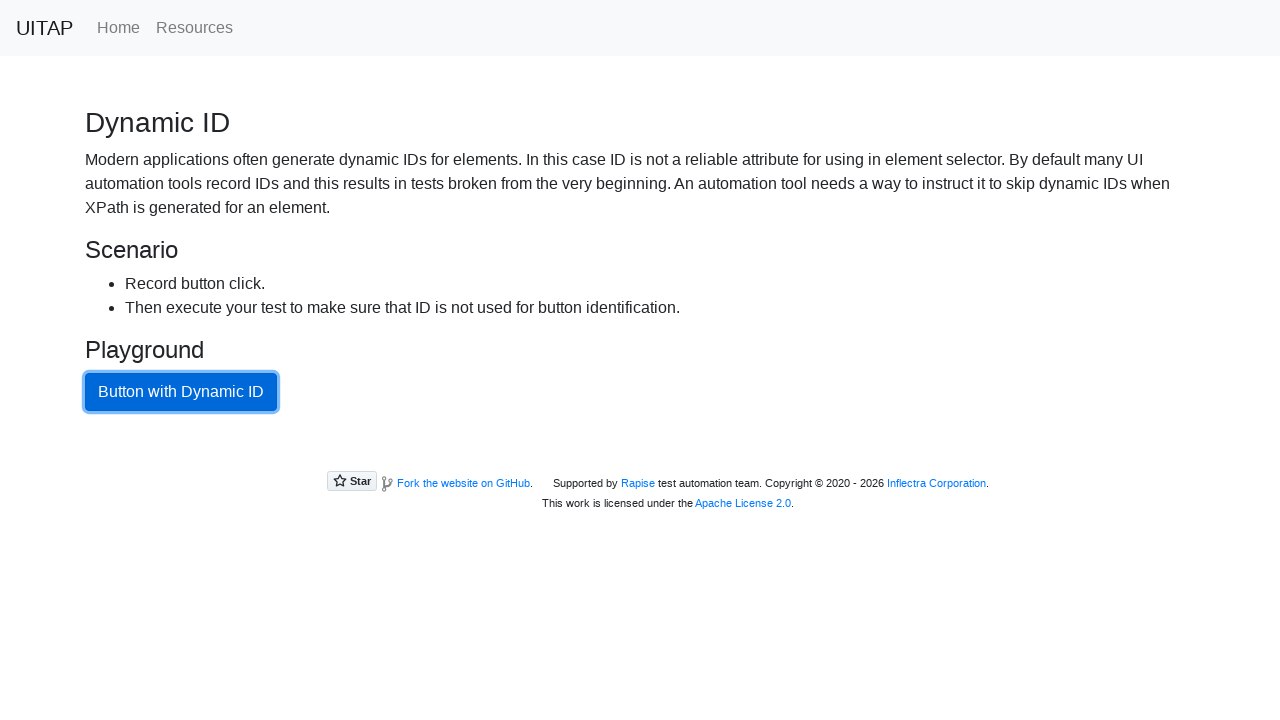